Clicks button 5 using XPath selector and verifies alert message

Starting URL: https://igorsmasc.github.io/botoes_atividade_selenium/

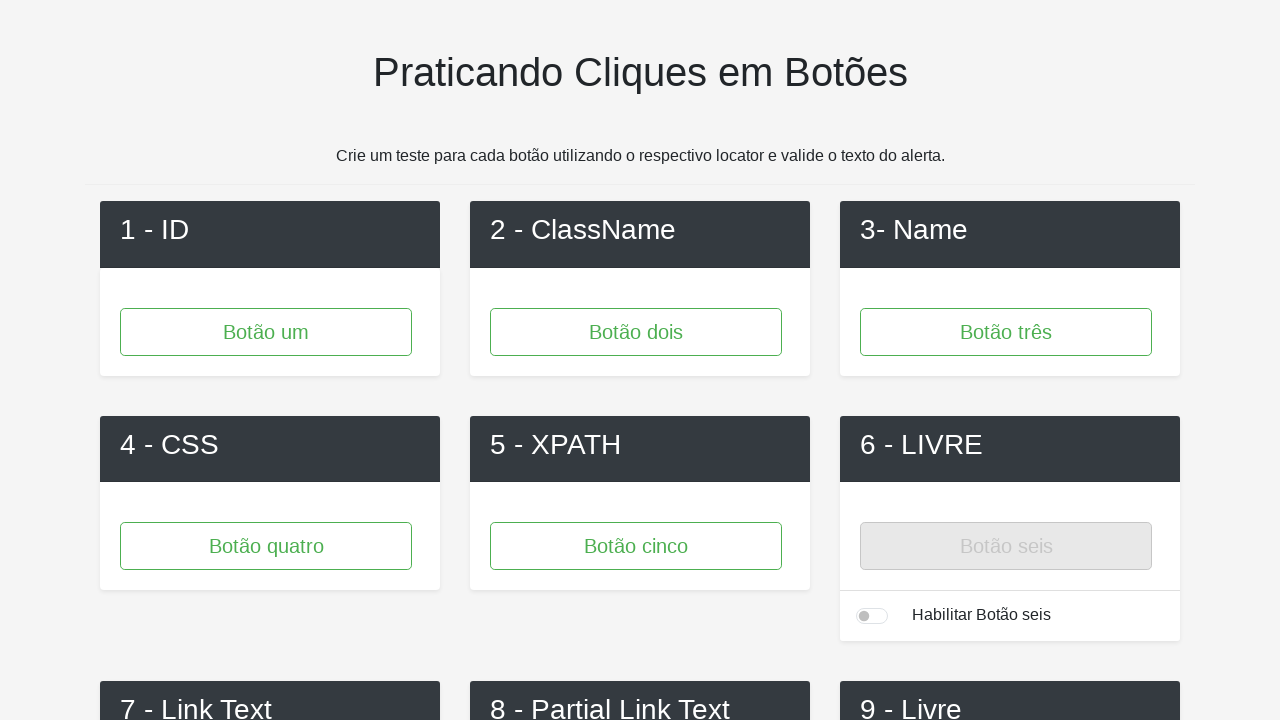

Clicked button 5 using XPath selector at (636, 546) on xpath=//*[@id='button5']
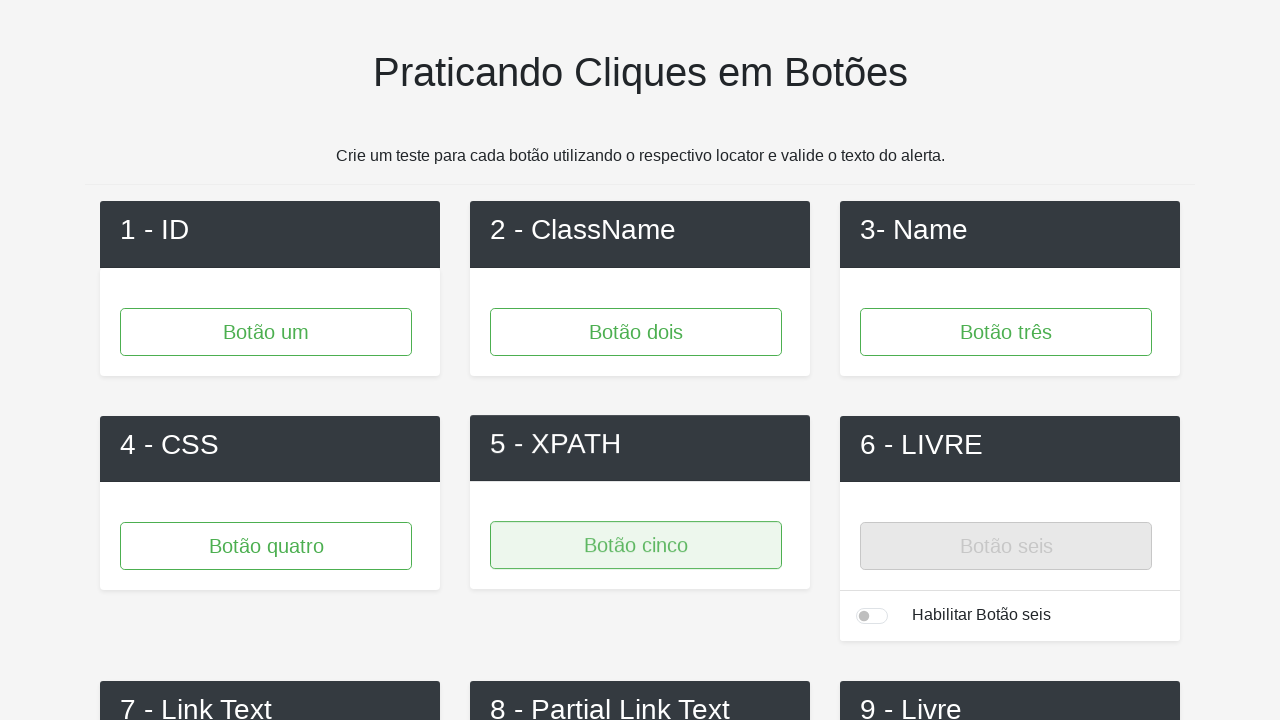

Set up alert dialog handler to accept alerts
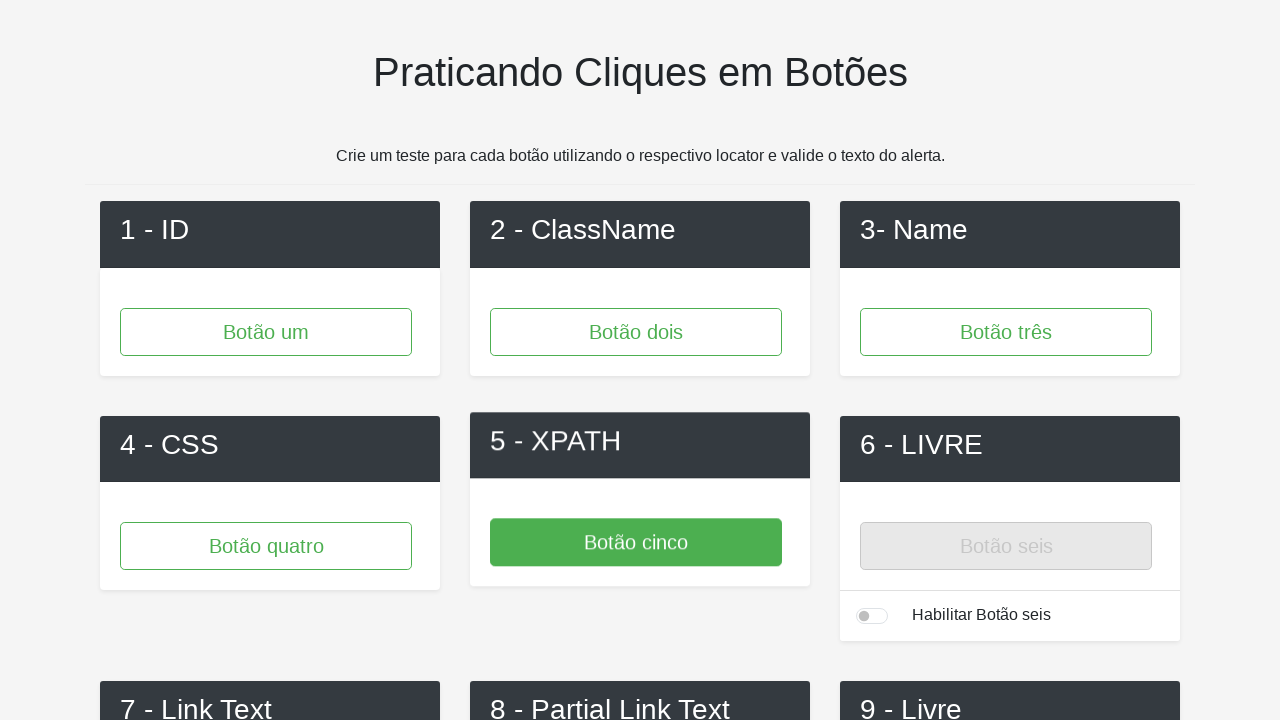

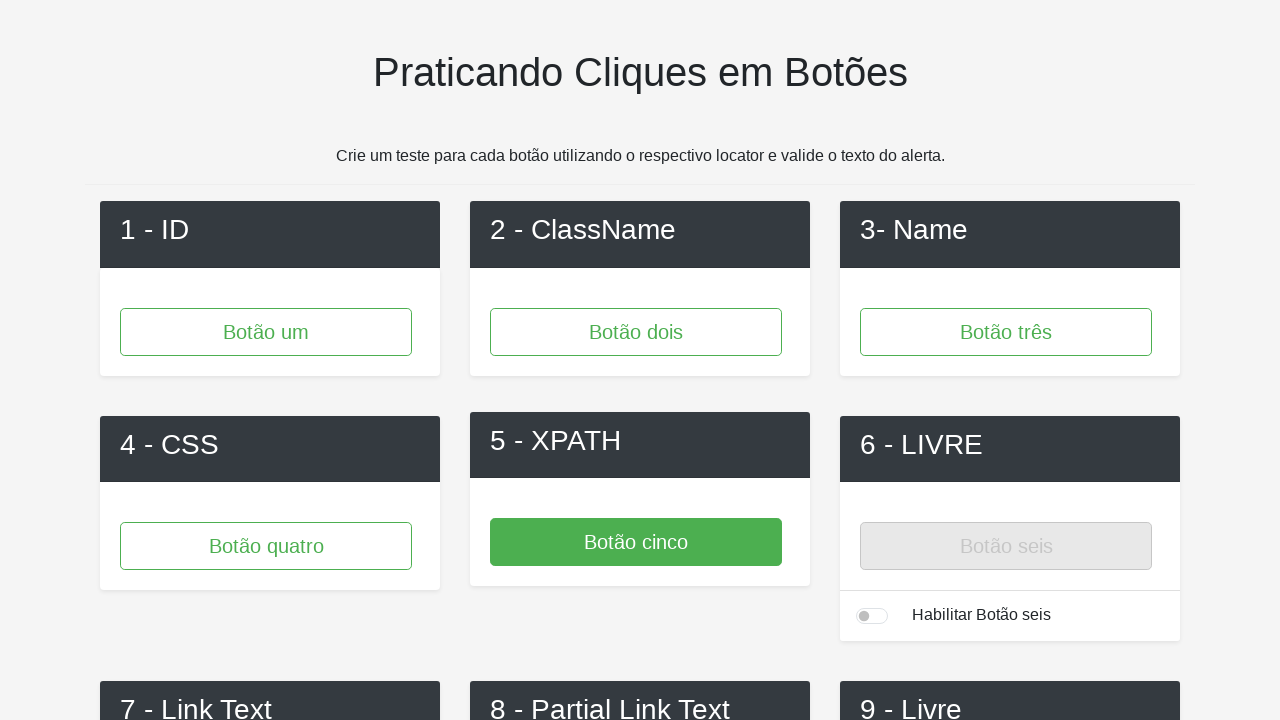